Tests registration form validation by submitting invalid email format and verifying email validation error messages

Starting URL: https://alada.vn/tai-khoan/dang-ky.html

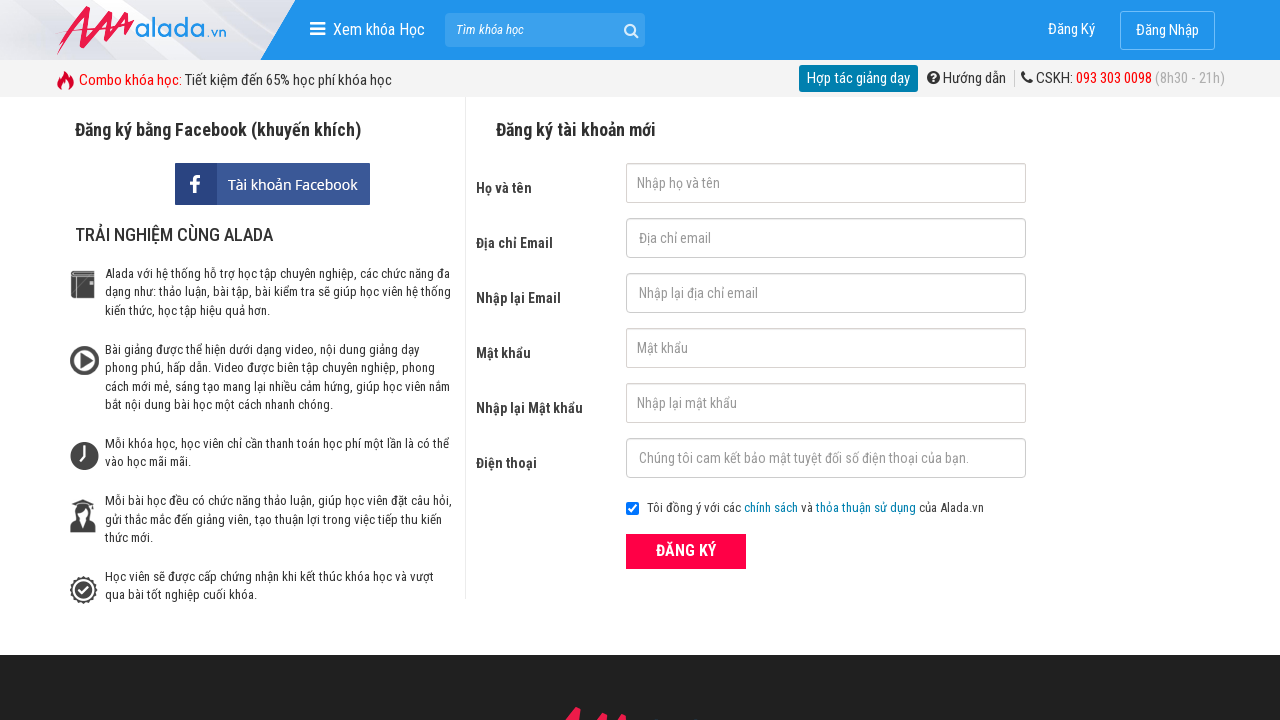

Navigated to registration page
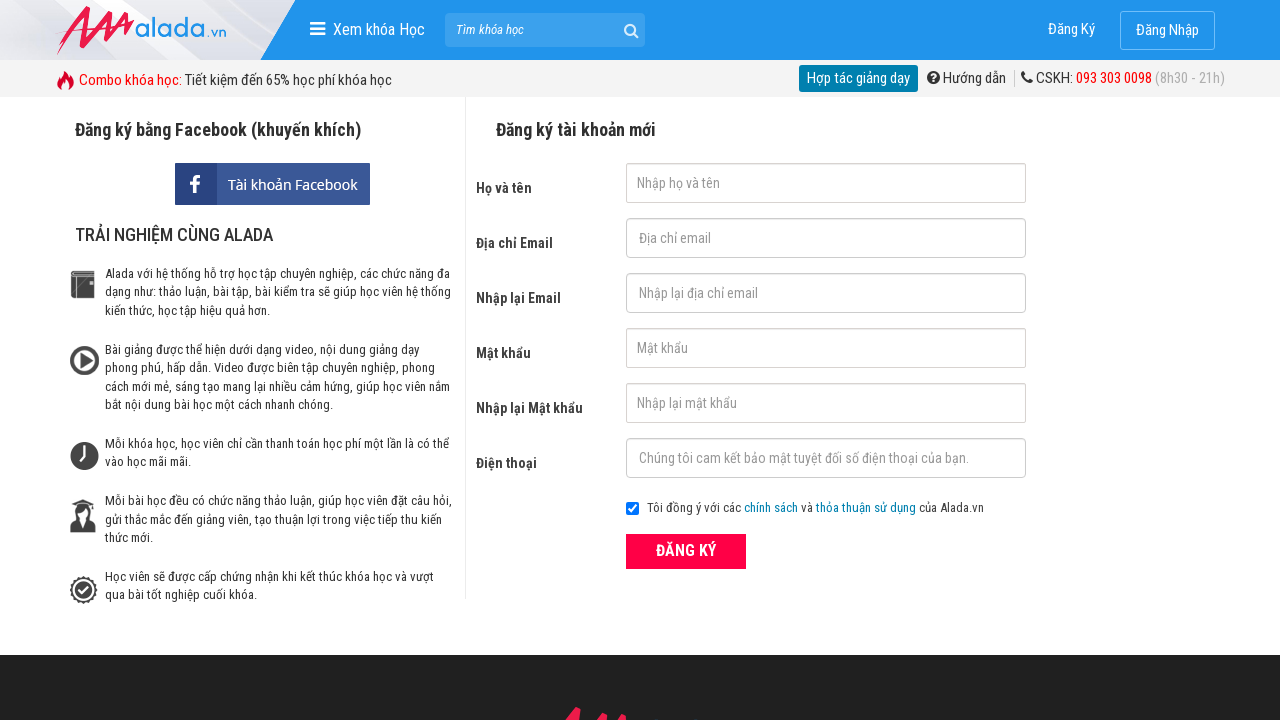

Filled first name field with 'Jake' on #txtFirstname
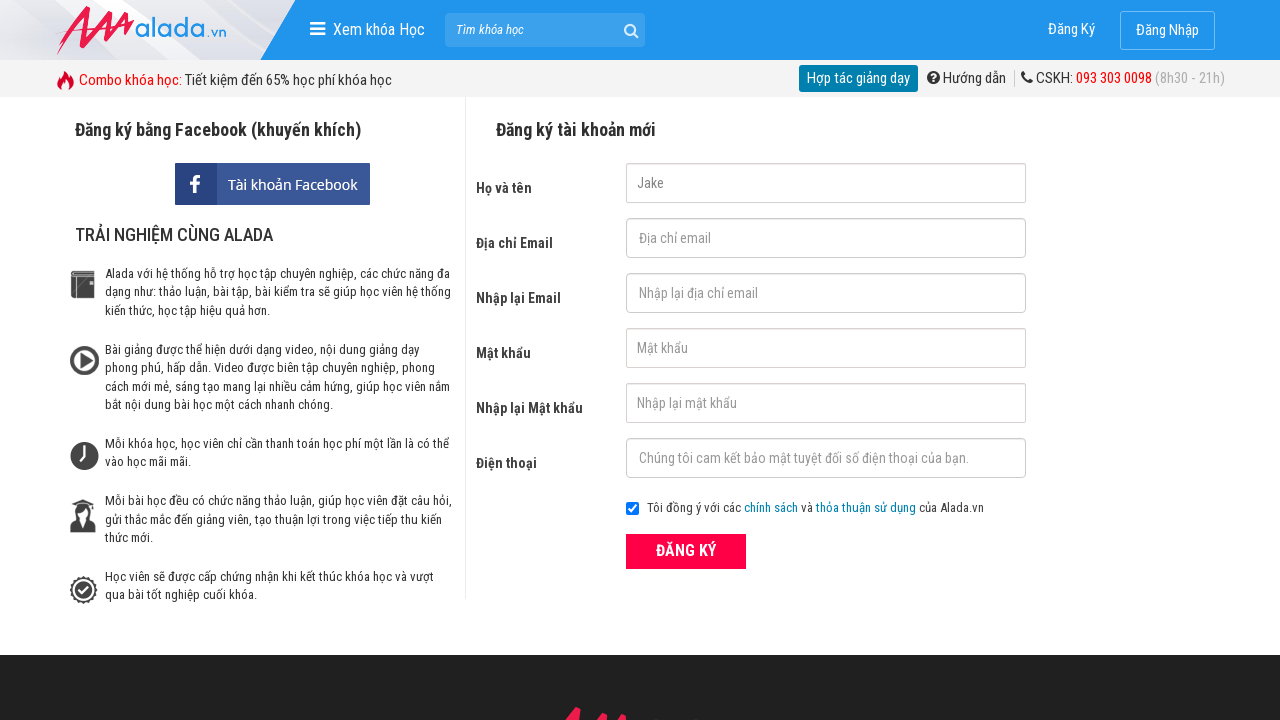

Filled email field with invalid email format 'Invalid@@@' on #txtEmail
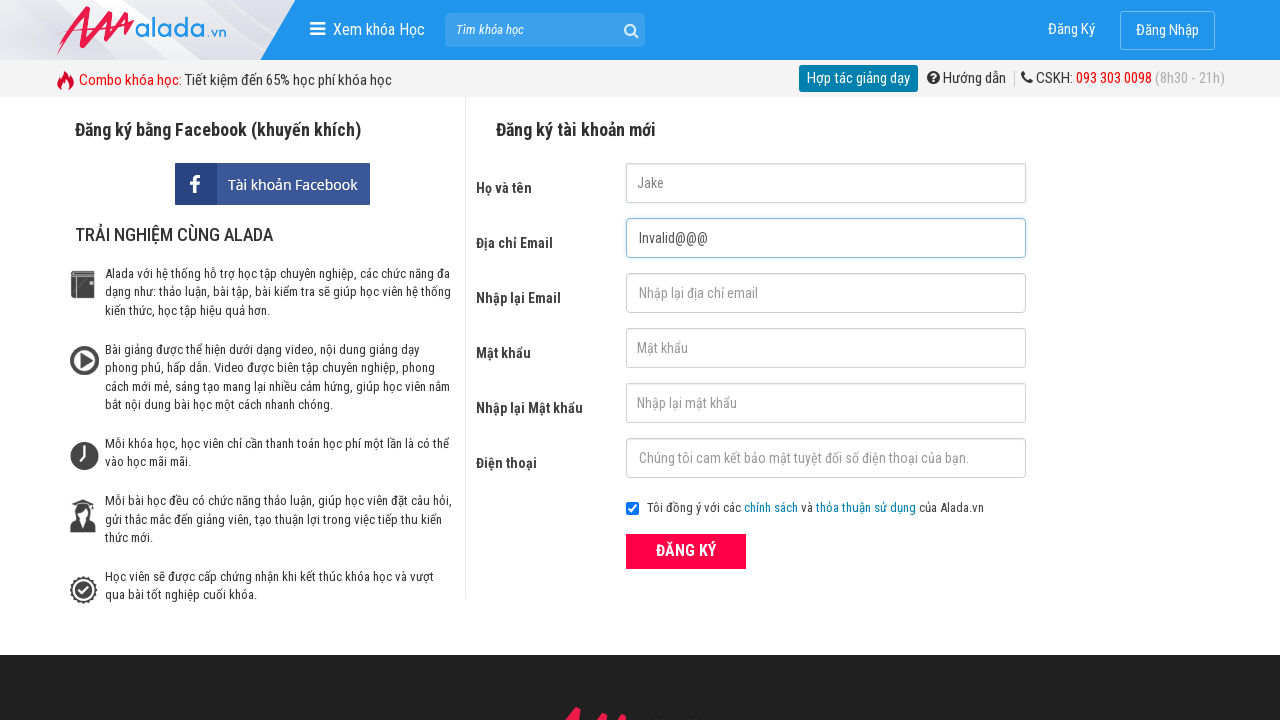

Filled confirm email field with invalid email format 'Invalid@@@' on #txtCEmail
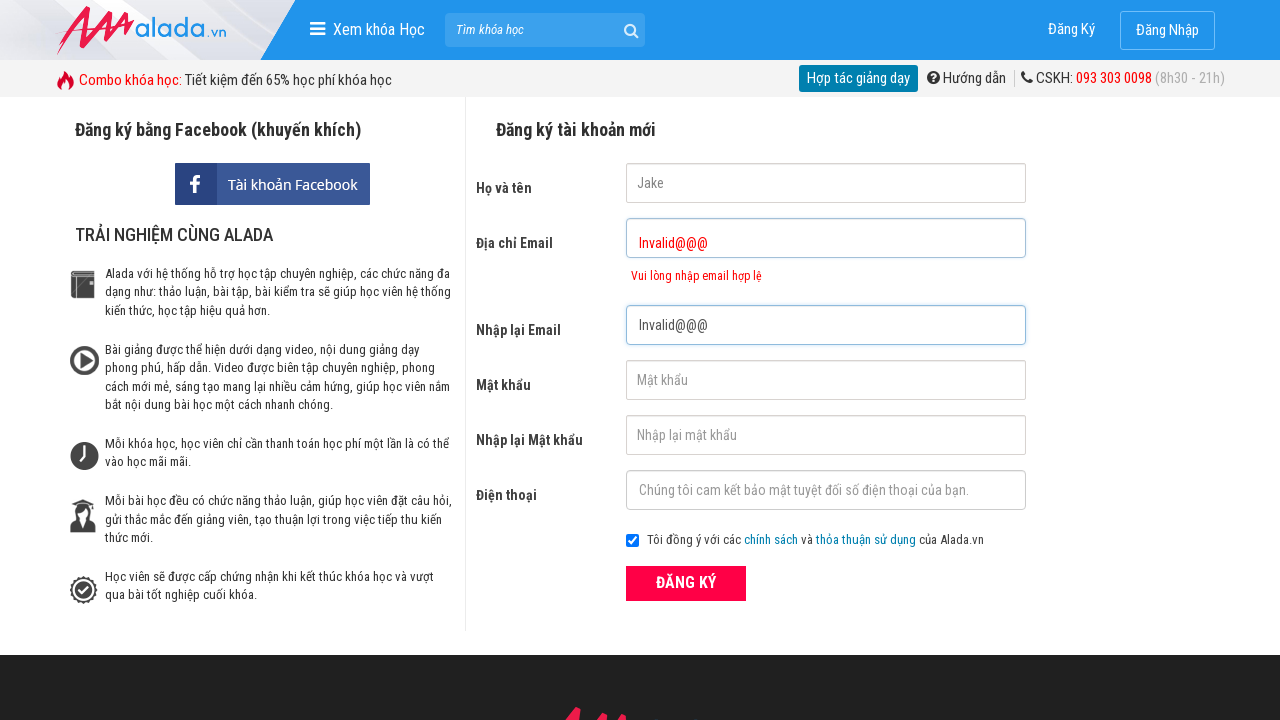

Filled password field with '12345678' on #txtPassword
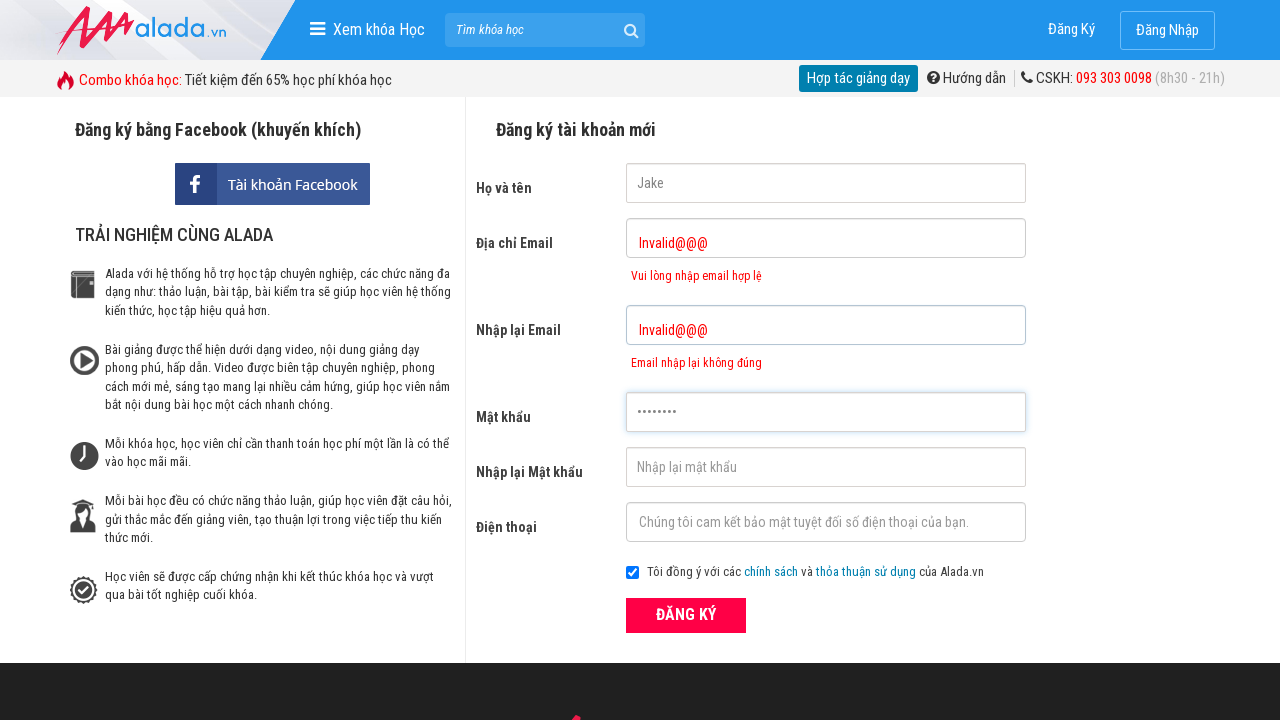

Filled confirm password field with '12345678' on #txtCPassword
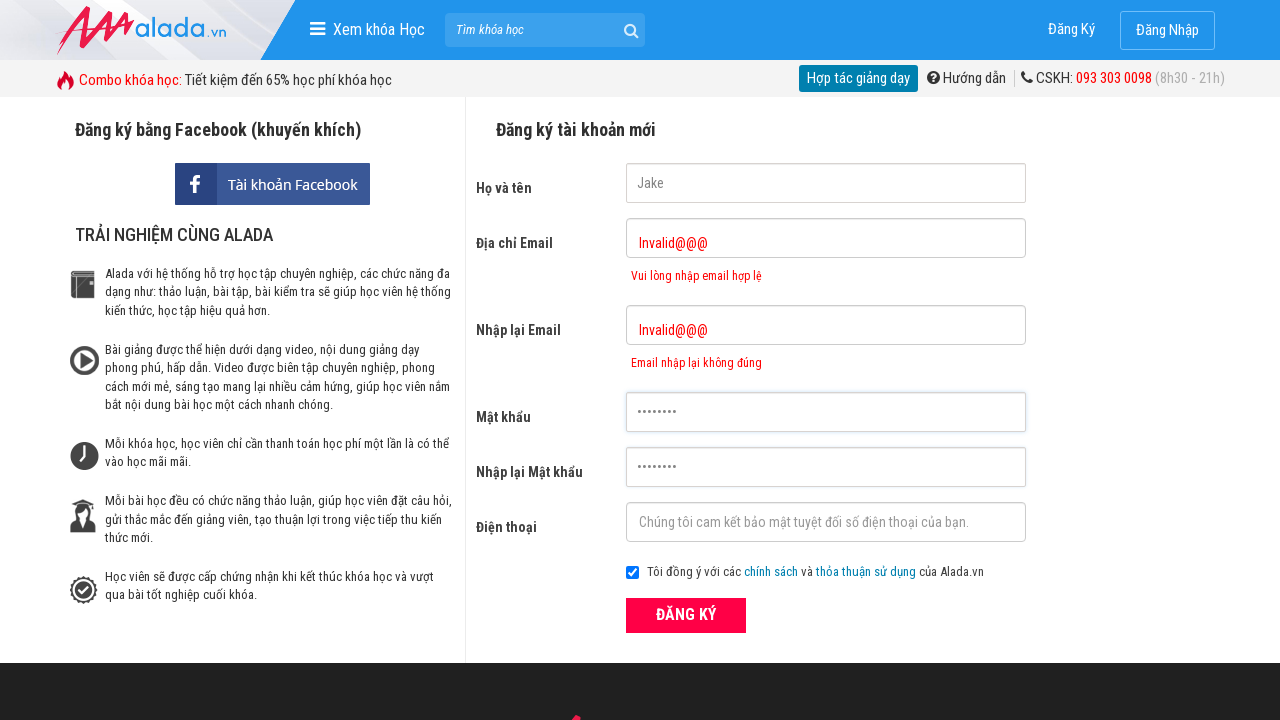

Filled phone number field with '0388031618' on #txtPhone
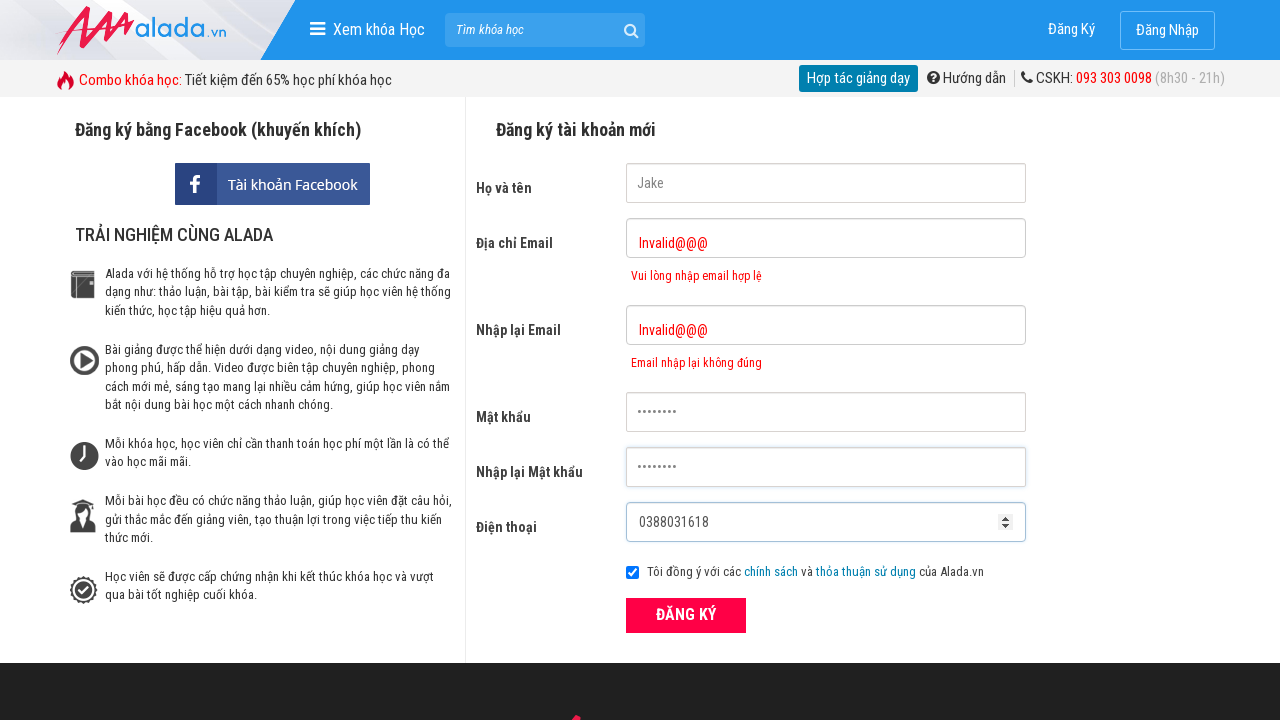

Clicked ĐĂNG KÝ (Register) button at (686, 615) on xpath=//button[text()='ĐĂNG KÝ' and @type='submit']
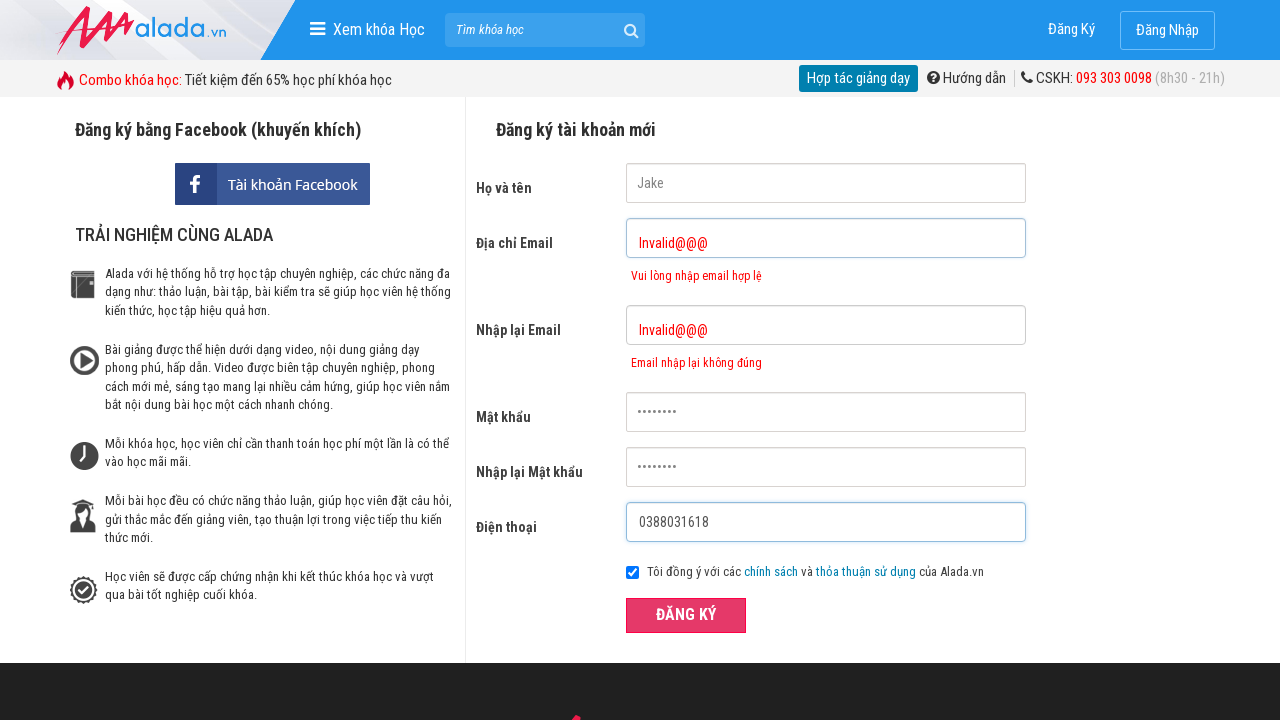

Email validation error message appeared
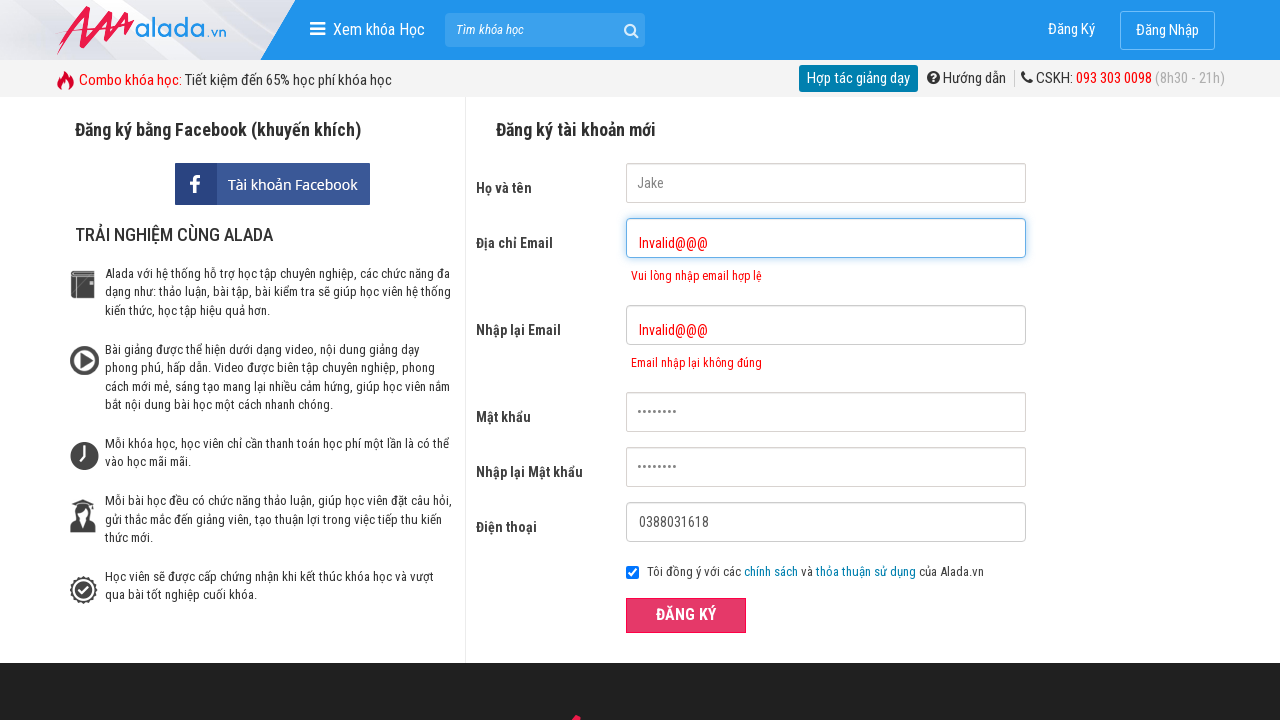

Confirm email validation error message appeared
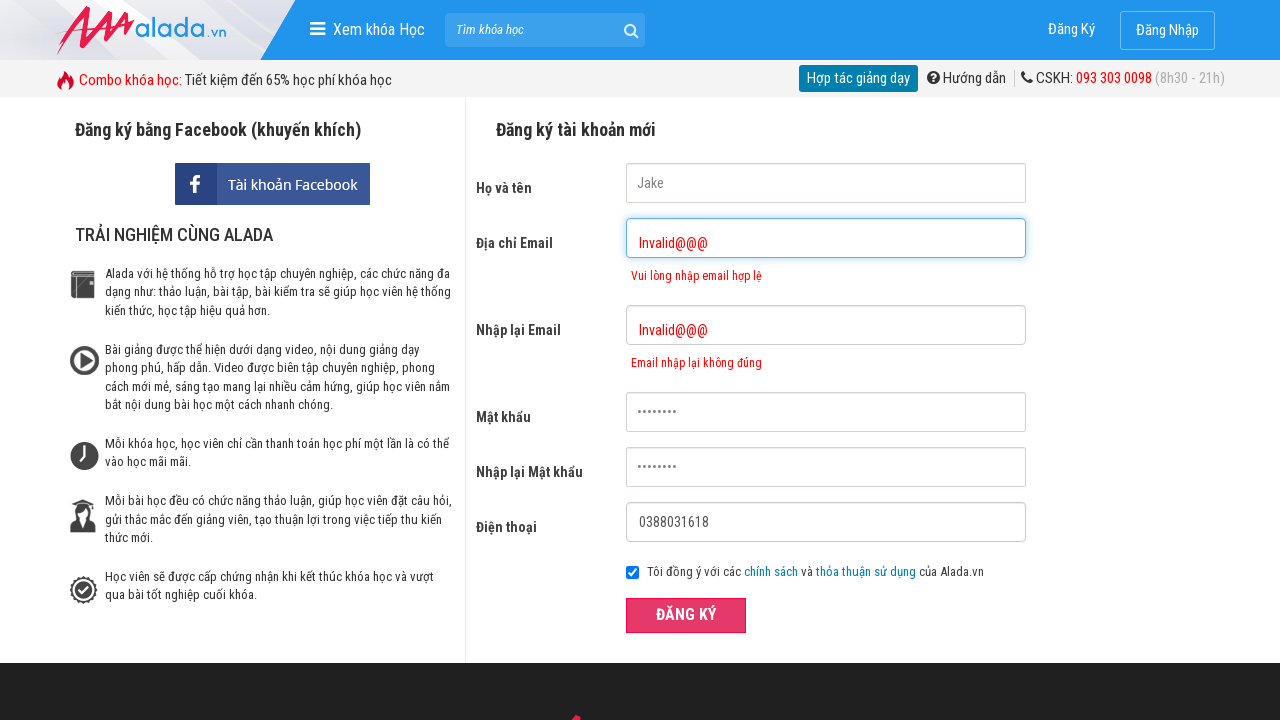

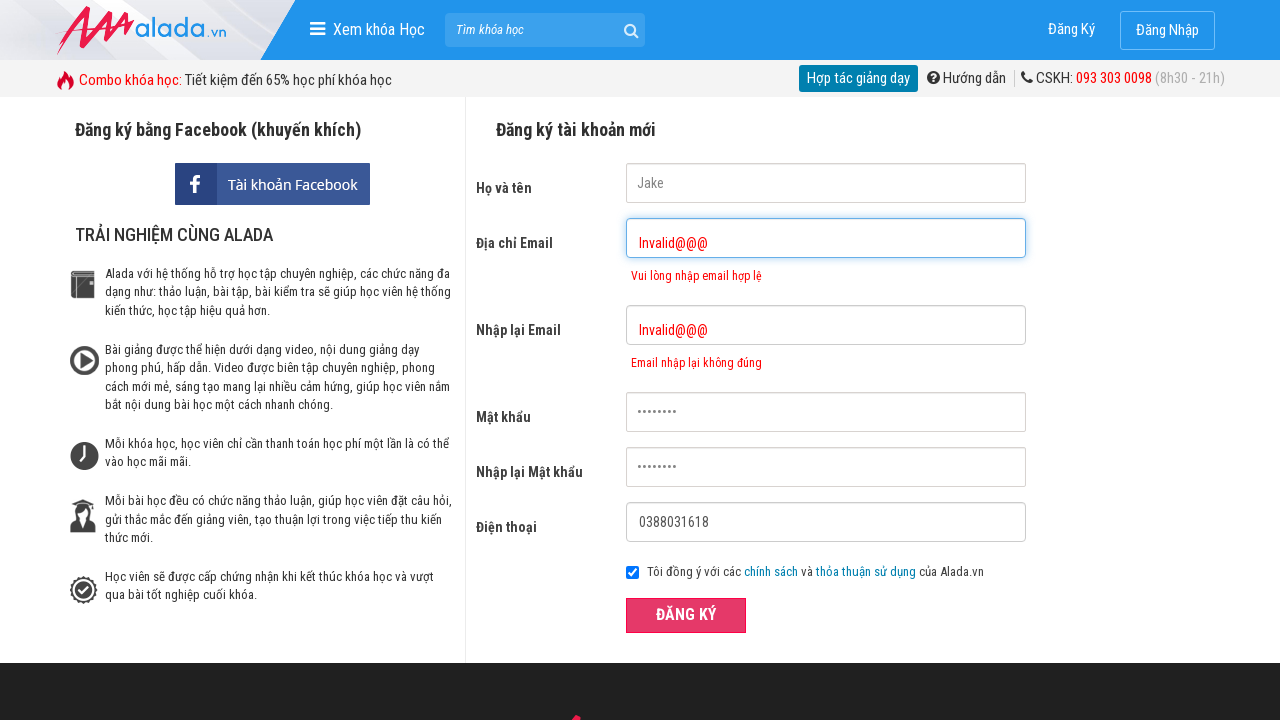